Tests popup/tab handling by clicking a "Try it" button on W3Schools homepage, switching between parent and child windows, and verifying window titles

Starting URL: https://www.w3schools.com

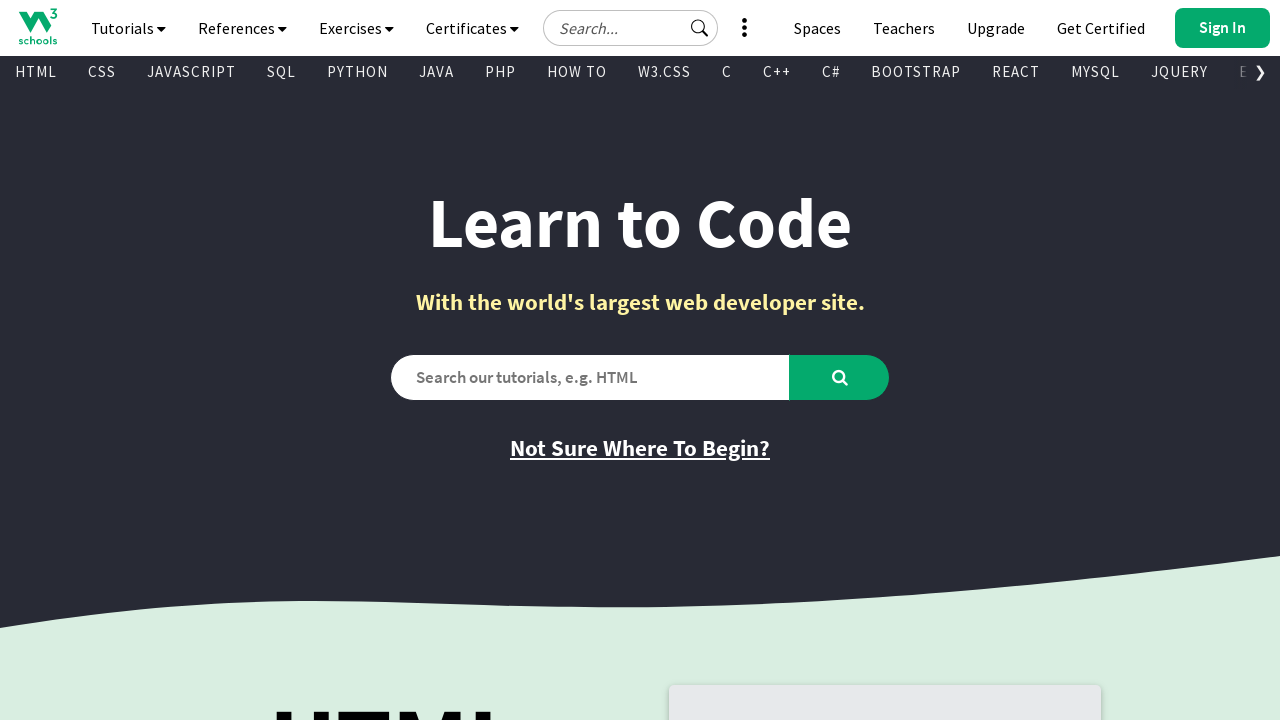

Clicked the first 'Try it' button to open new tab at (785, 360) on (//a[@class='w3-button ga-fp tryit-button'])[1]
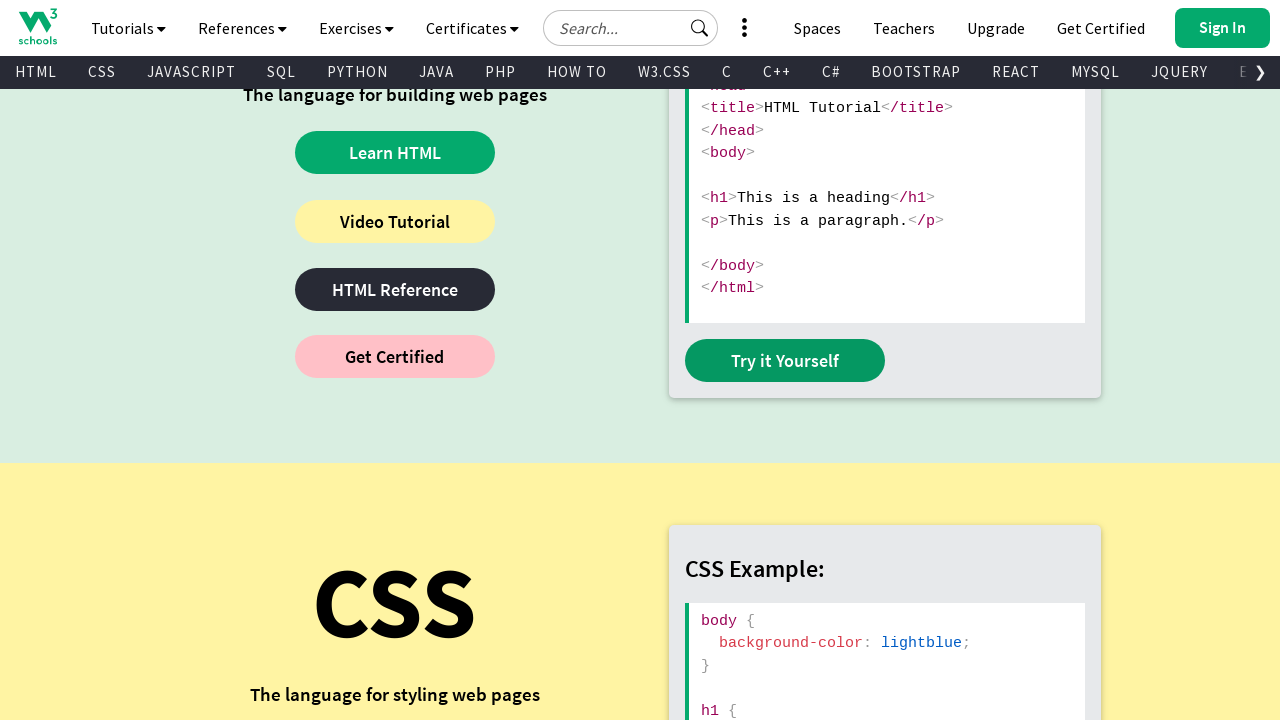

Waited 2 seconds for new tab to open
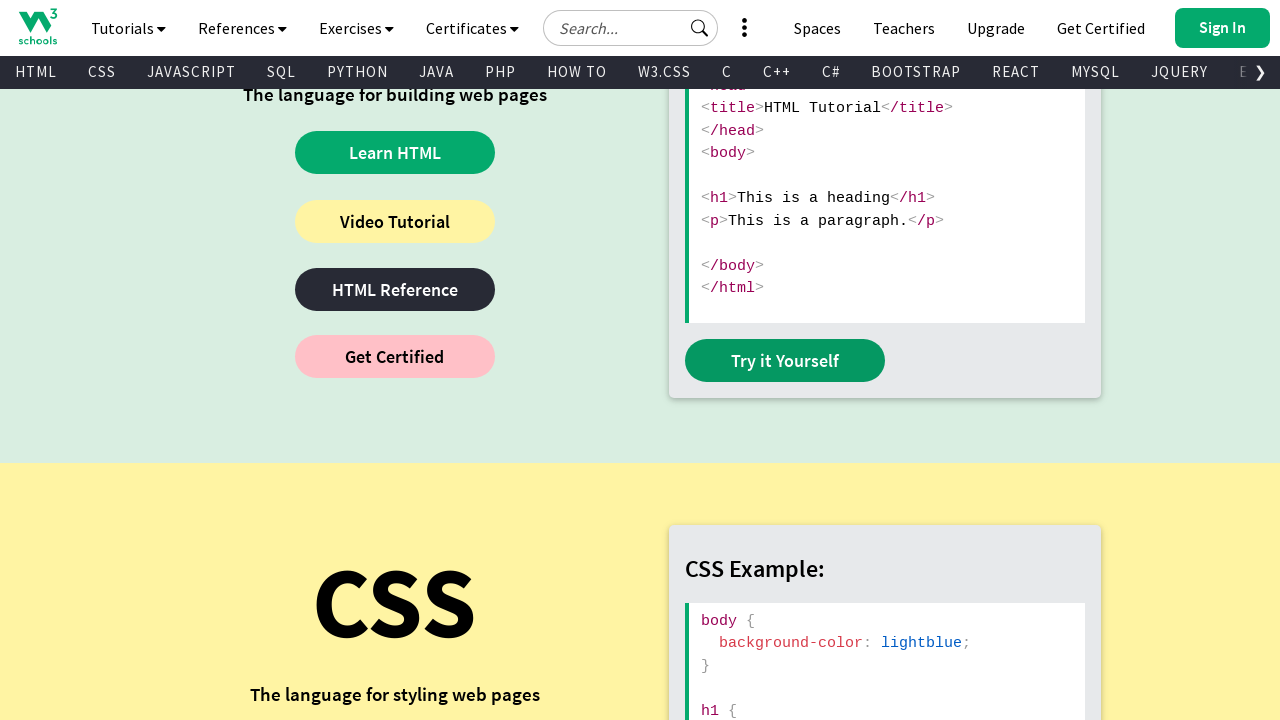

Retrieved all open pages/tabs - Total: 2
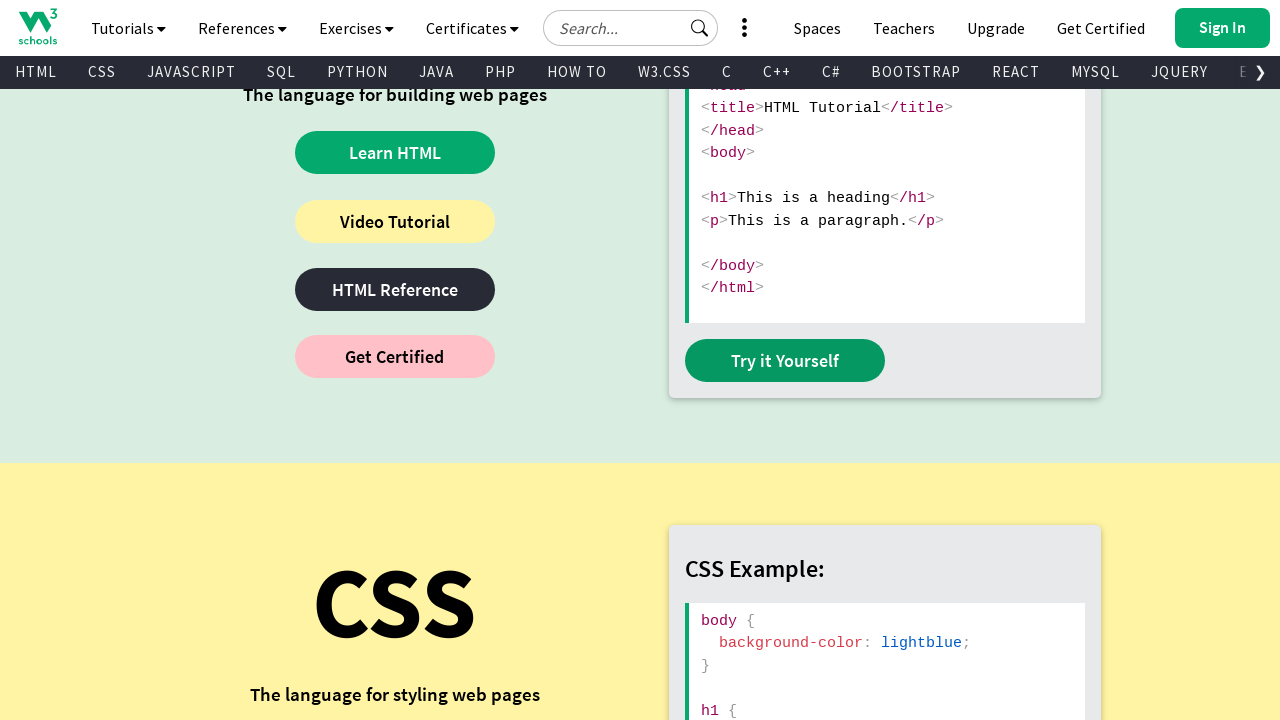

Retrieved parent window title: W3Schools Online Web Tutorials
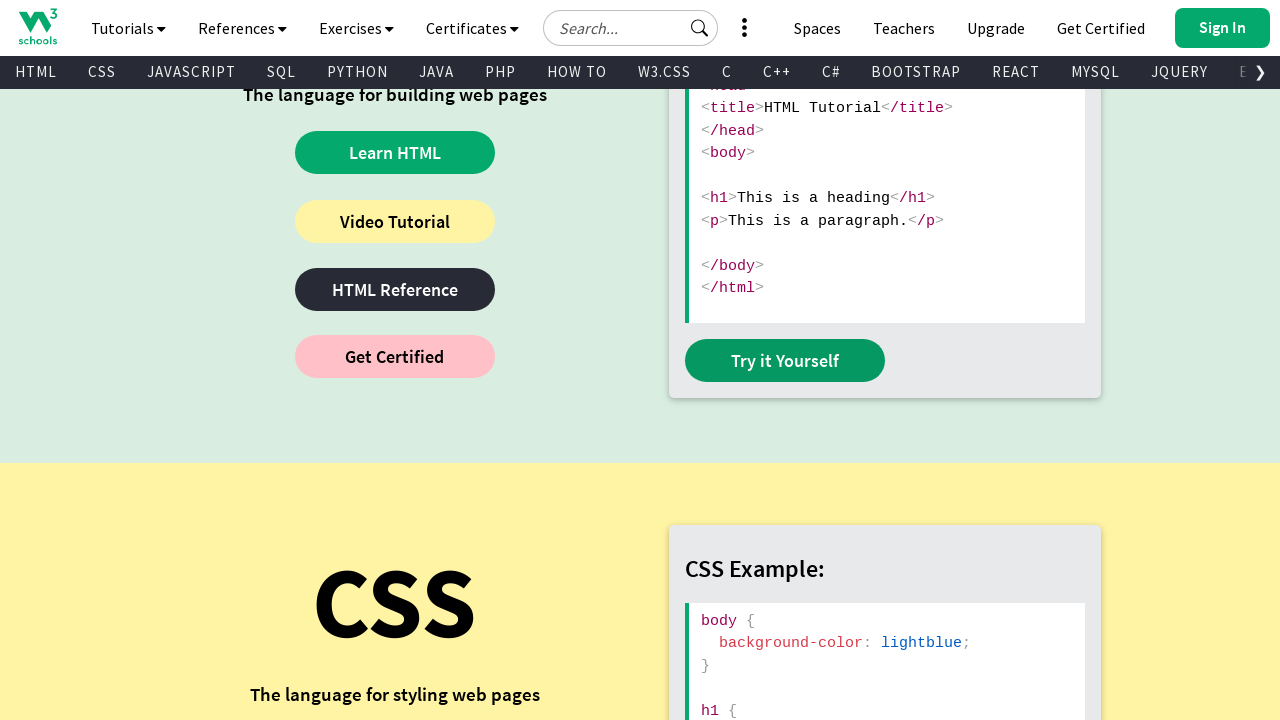

Retrieved child window title: W3Schools Tryit Editor
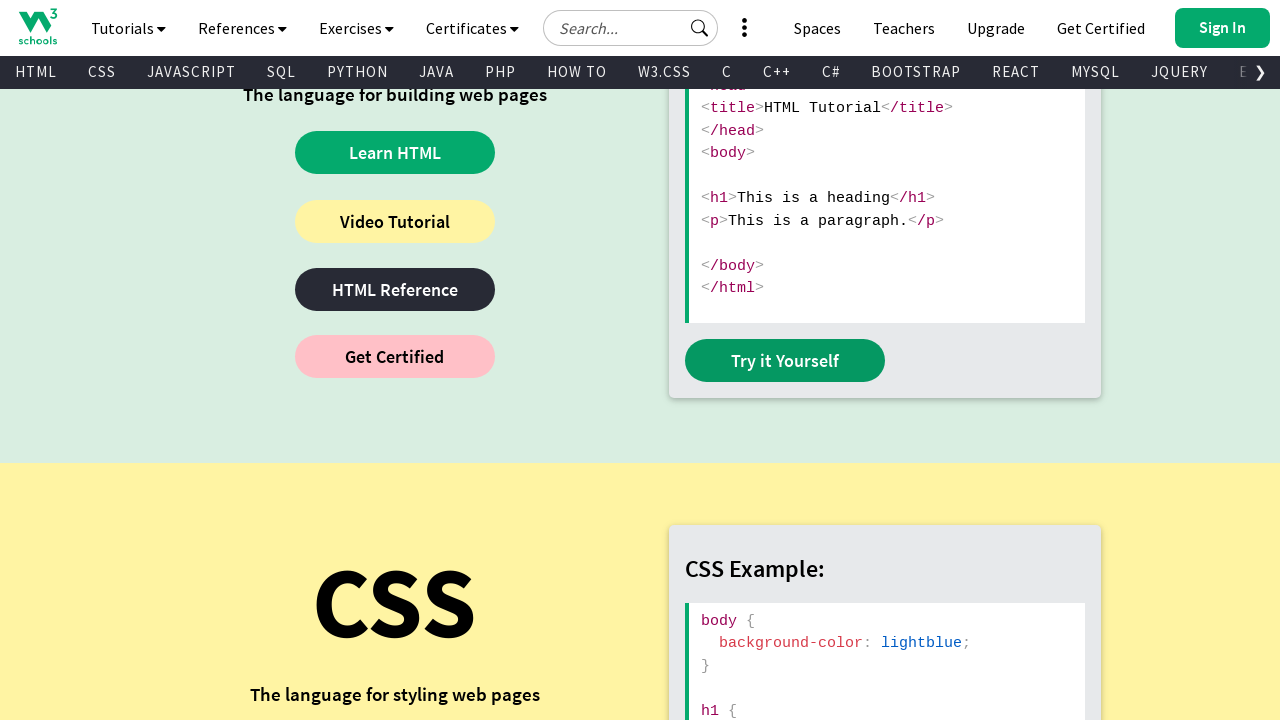

Closed the child window
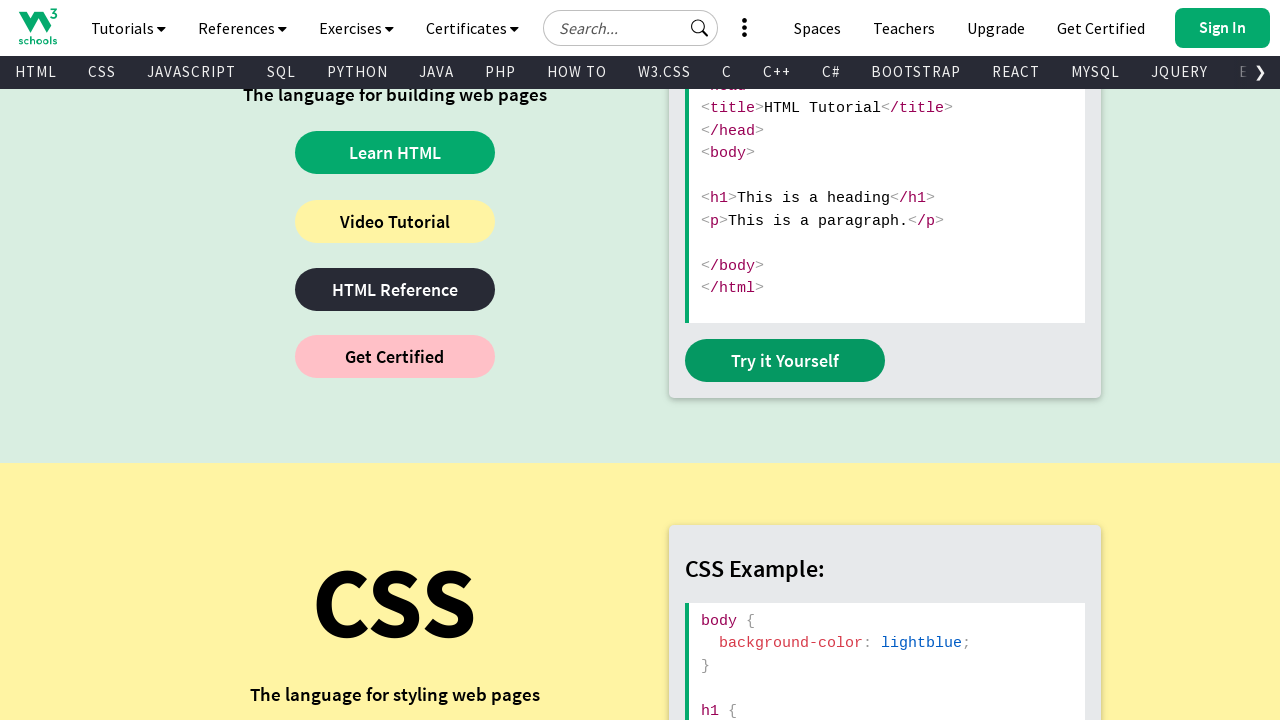

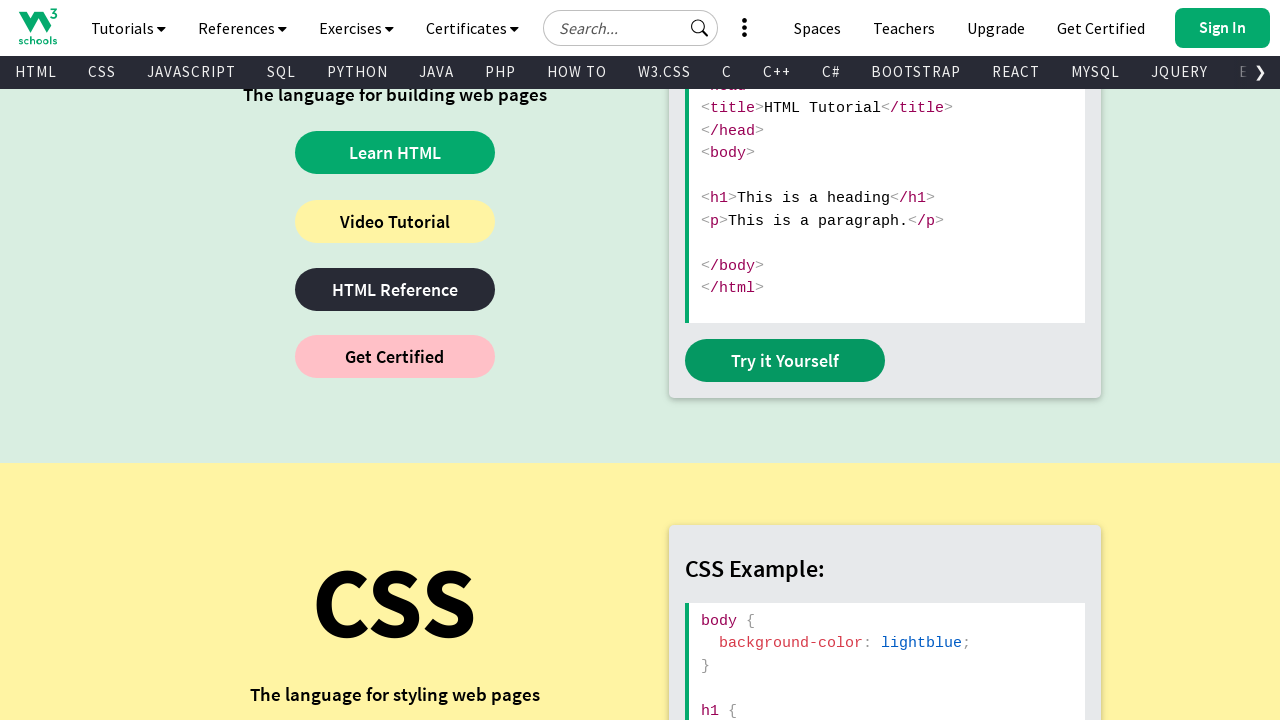